Tests that entering a number above 100 displays the error message "Number is too big", and also tests a bug case with number 666

Starting URL: https://kristinek.github.io/site/tasks/enter_a_number

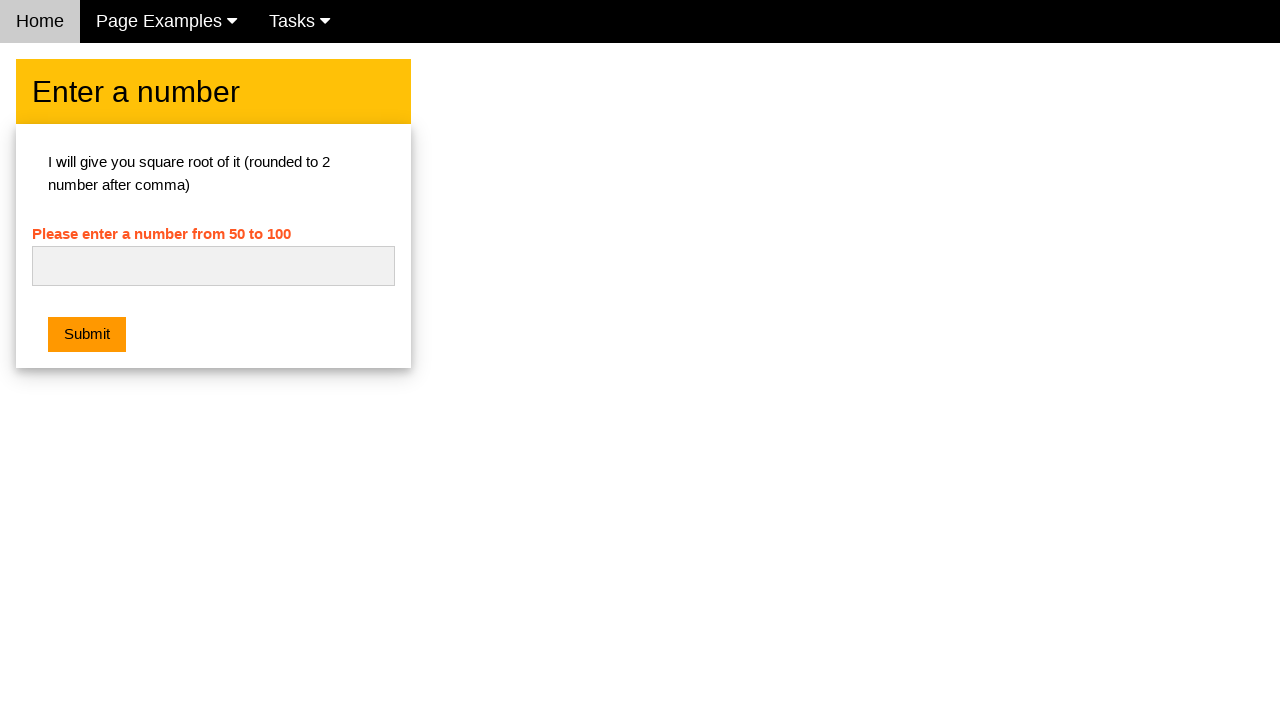

Navigated to enter a number task page
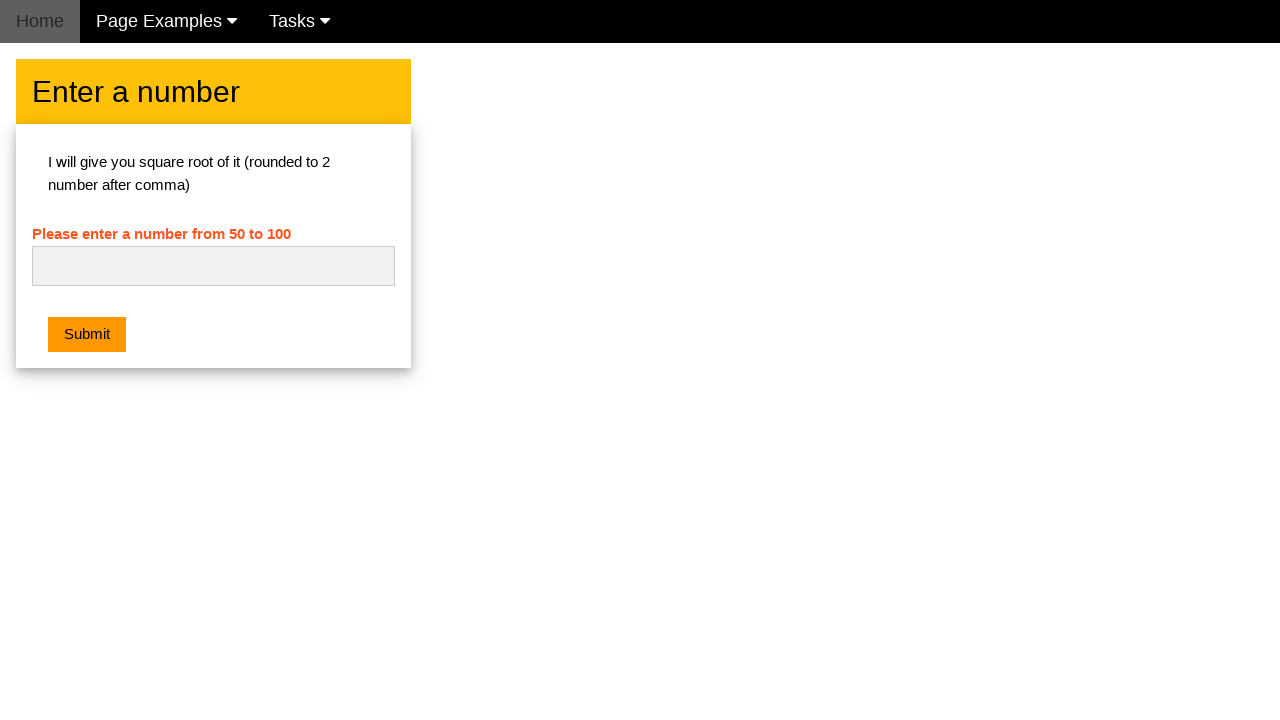

Filled number input with 700 on #numb
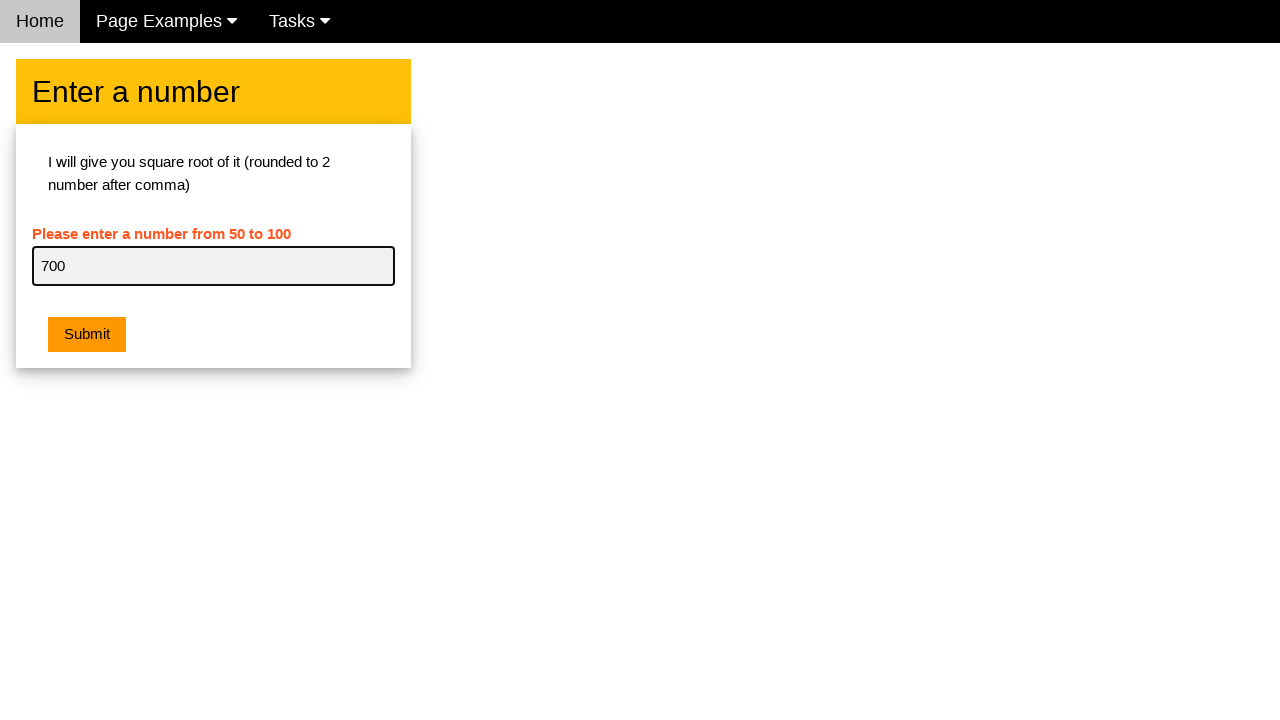

Clicked submit button at (87, 335) on .w3-btn
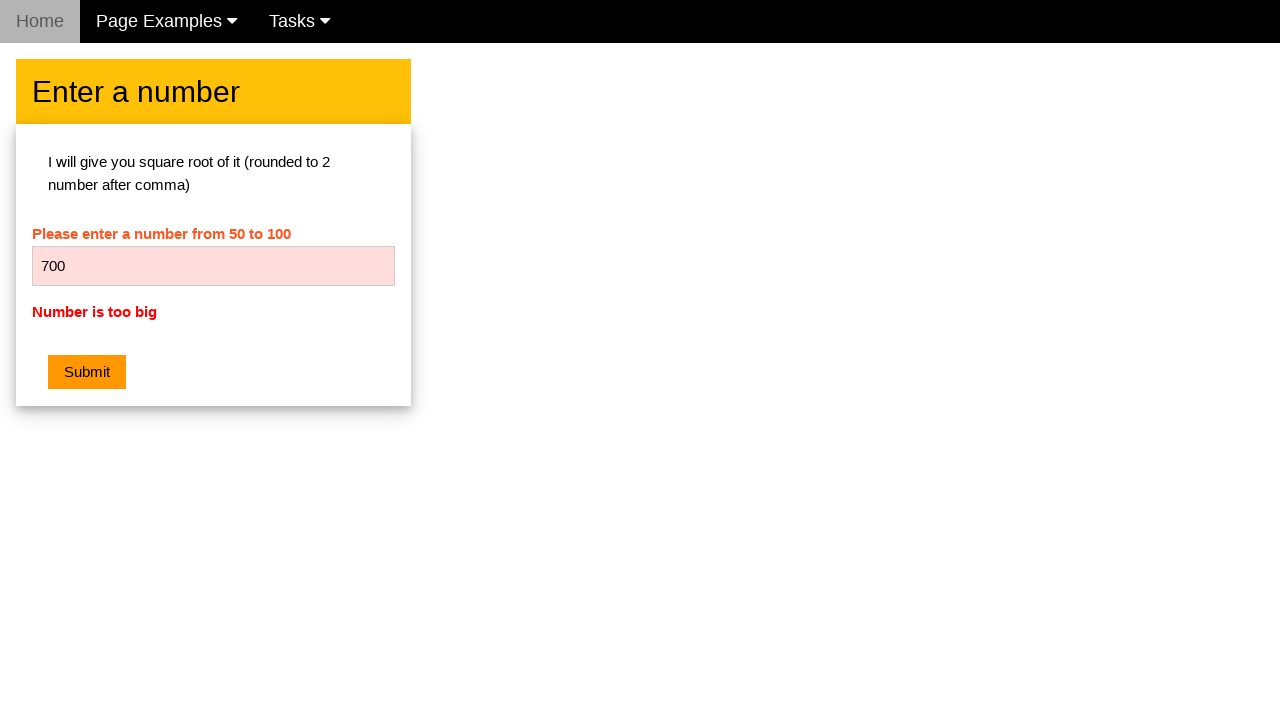

Error message appeared
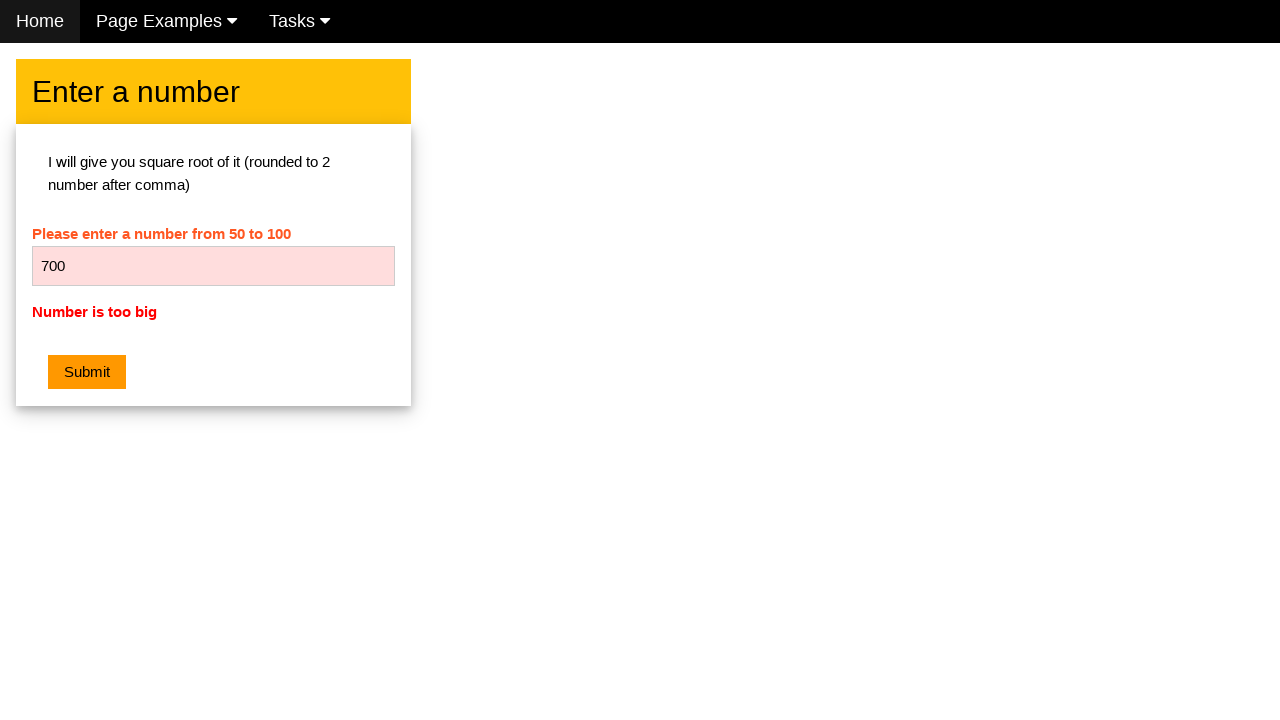

Retrieved error message text: 'Number is too big'
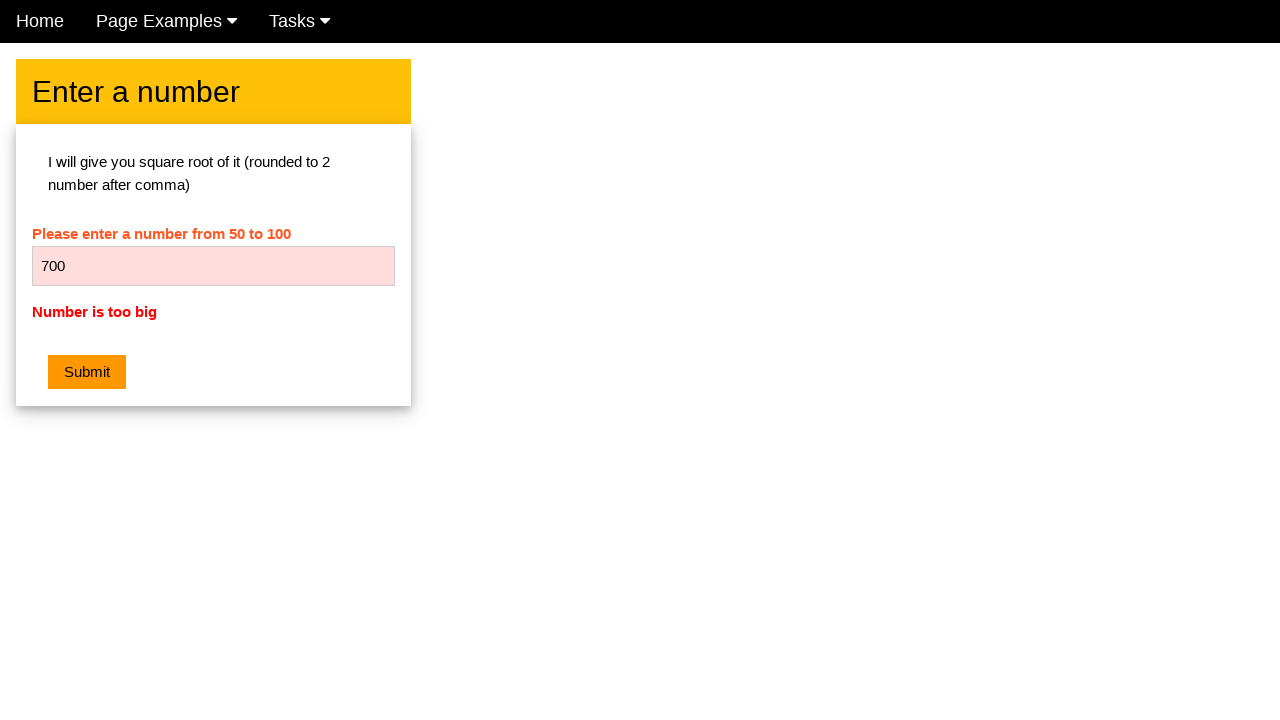

Verified error message is 'Number is too big'
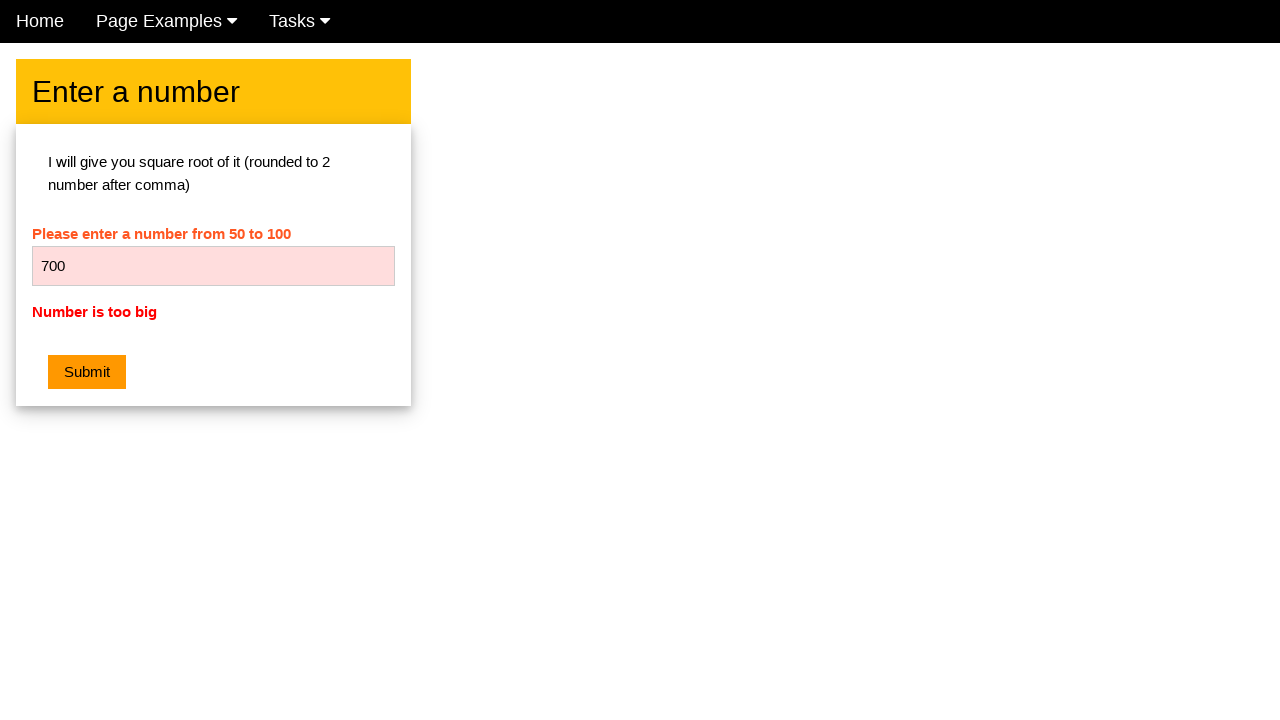

Cleared number input field on #numb
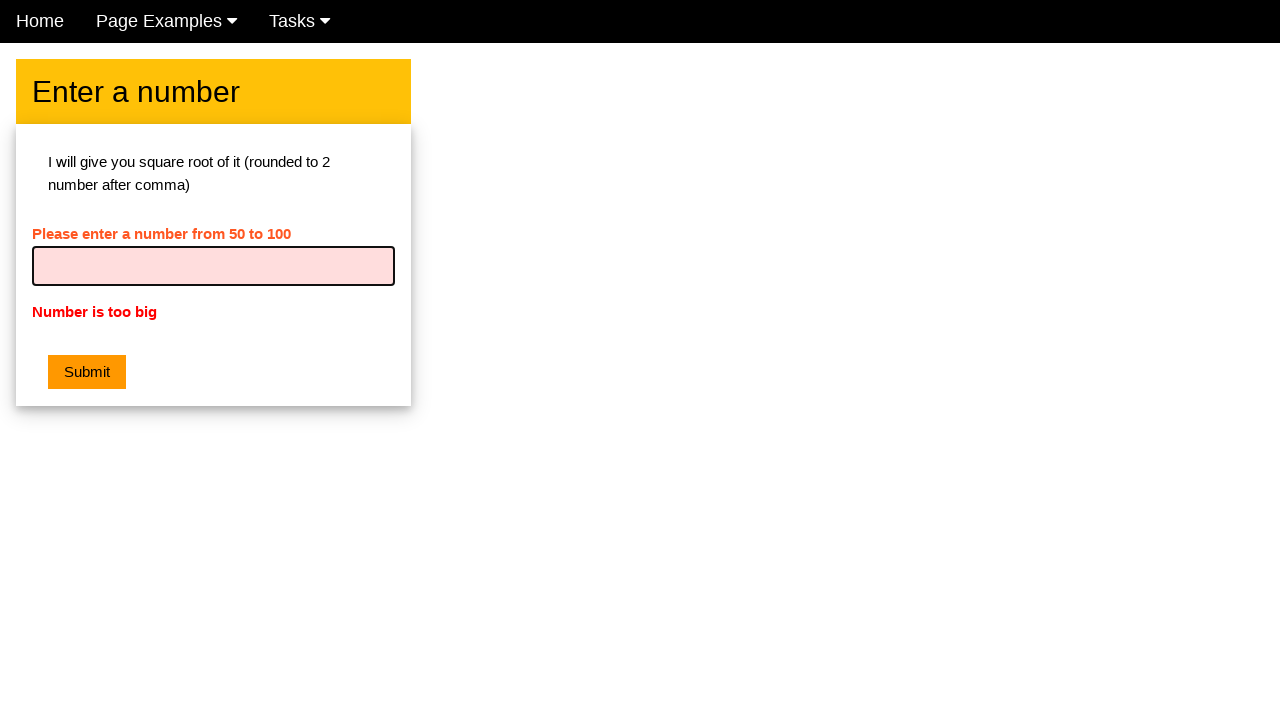

Filled number input with 666 (bug case test) on #numb
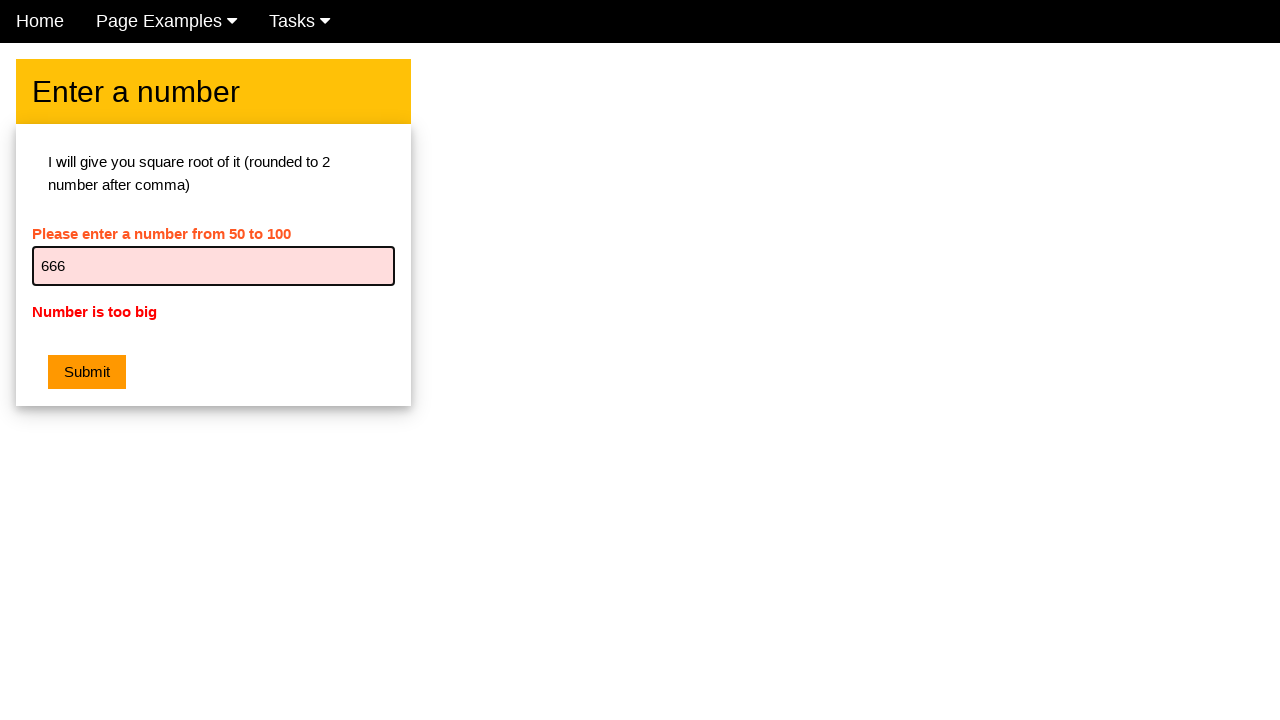

Clicked submit button for bug case with 666 at (87, 372) on .w3-btn
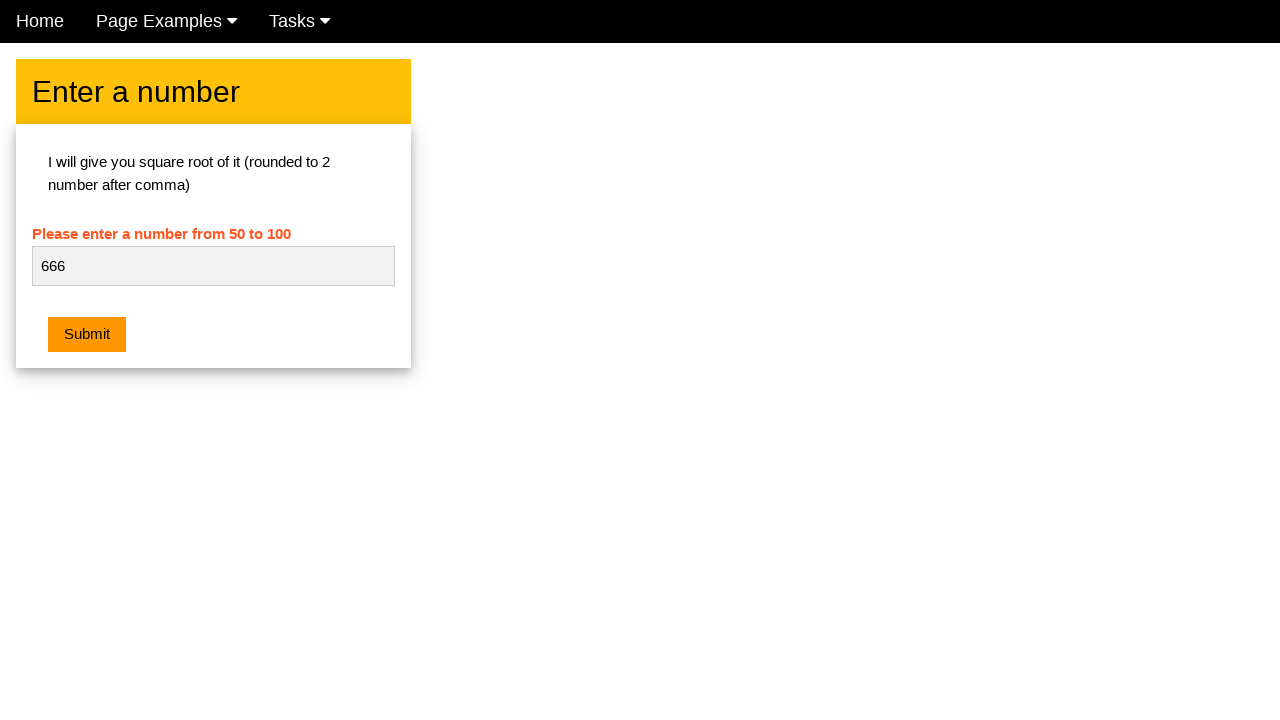

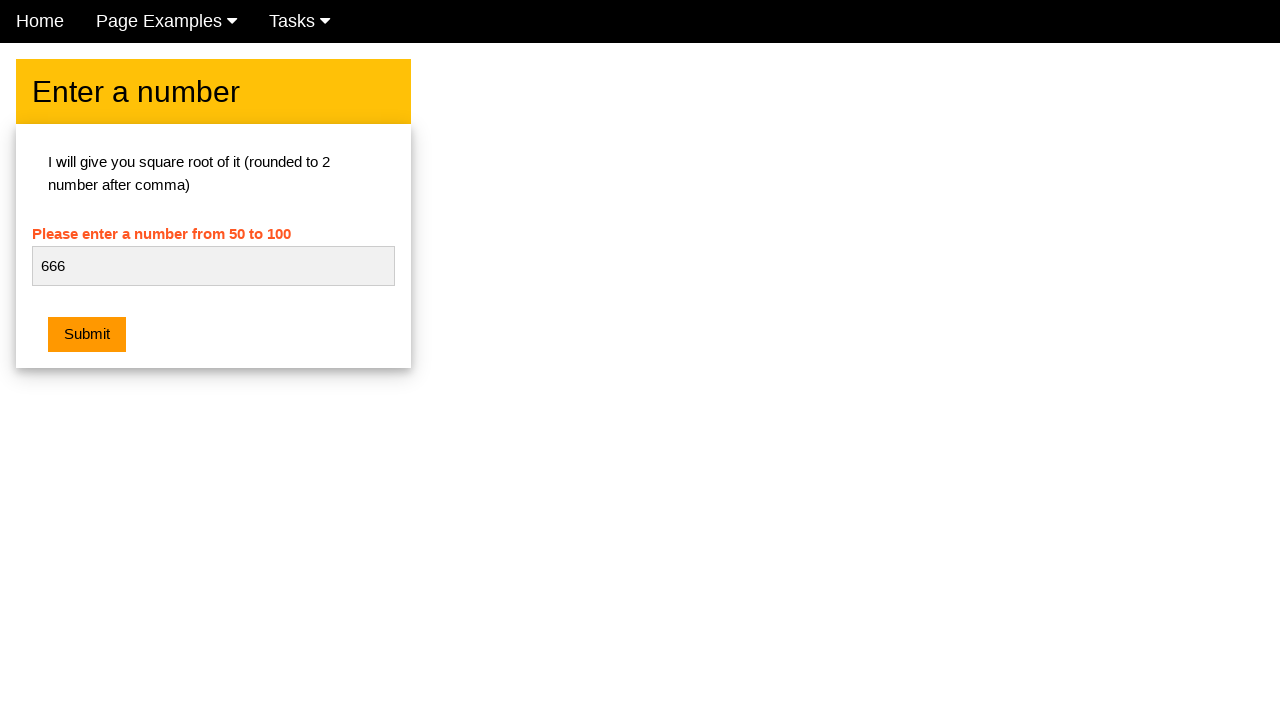